Tests nested menu navigation by hovering over multiple menu levels to reach the ISTQB Certification option

Starting URL: https://greenstech.in/selenium-course-content.html

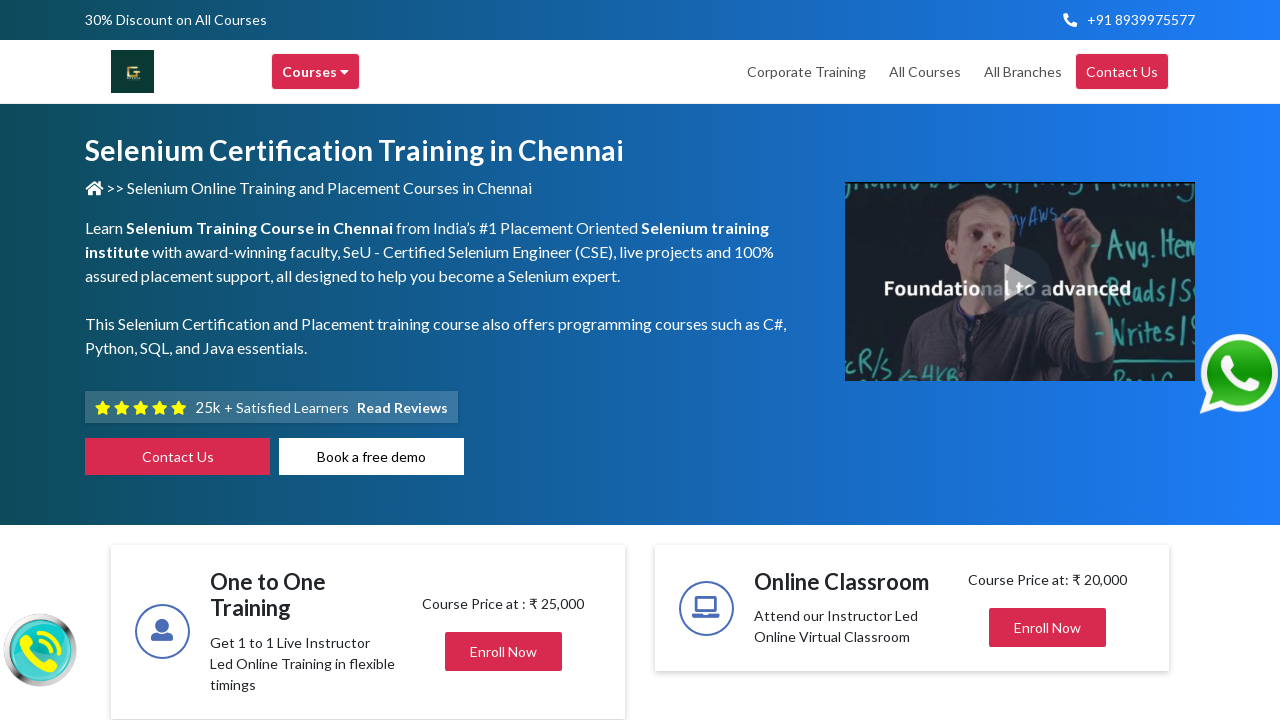

Hovered over Courses menu at (316, 72) on div[title='Courses']
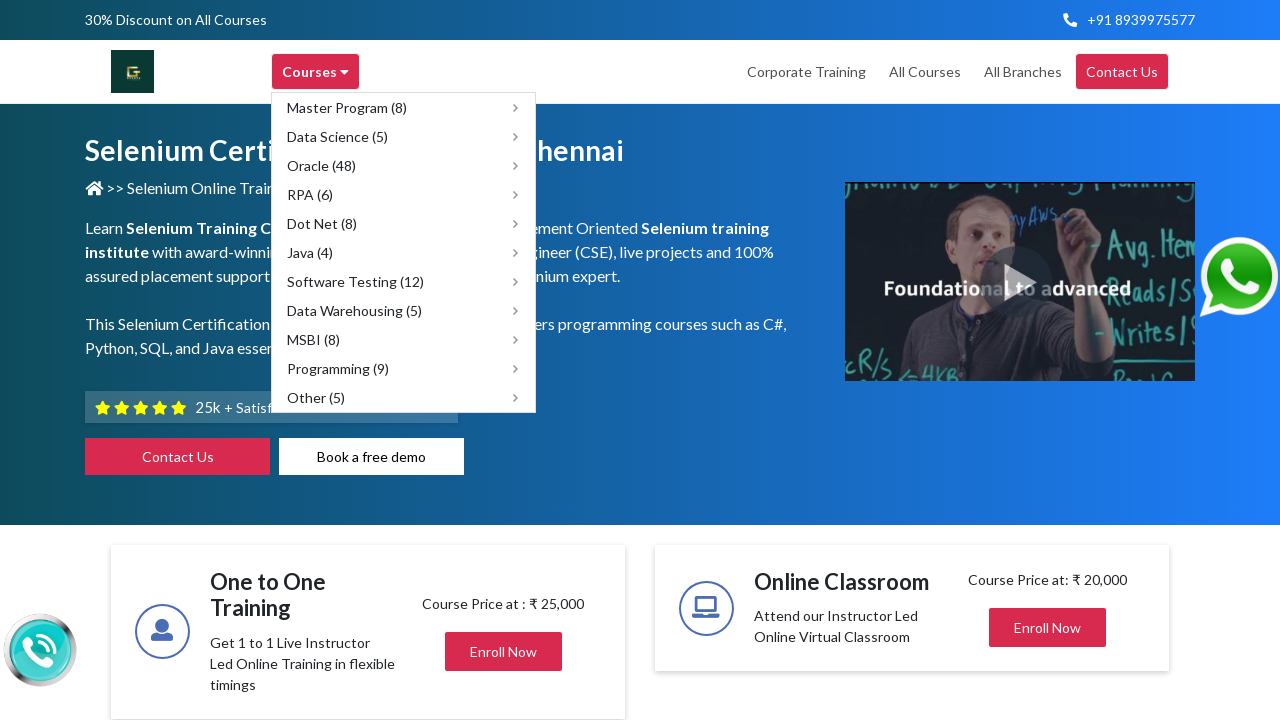

Hovered over Software Testing submenu at (404, 282) on div[title='Software Testing']
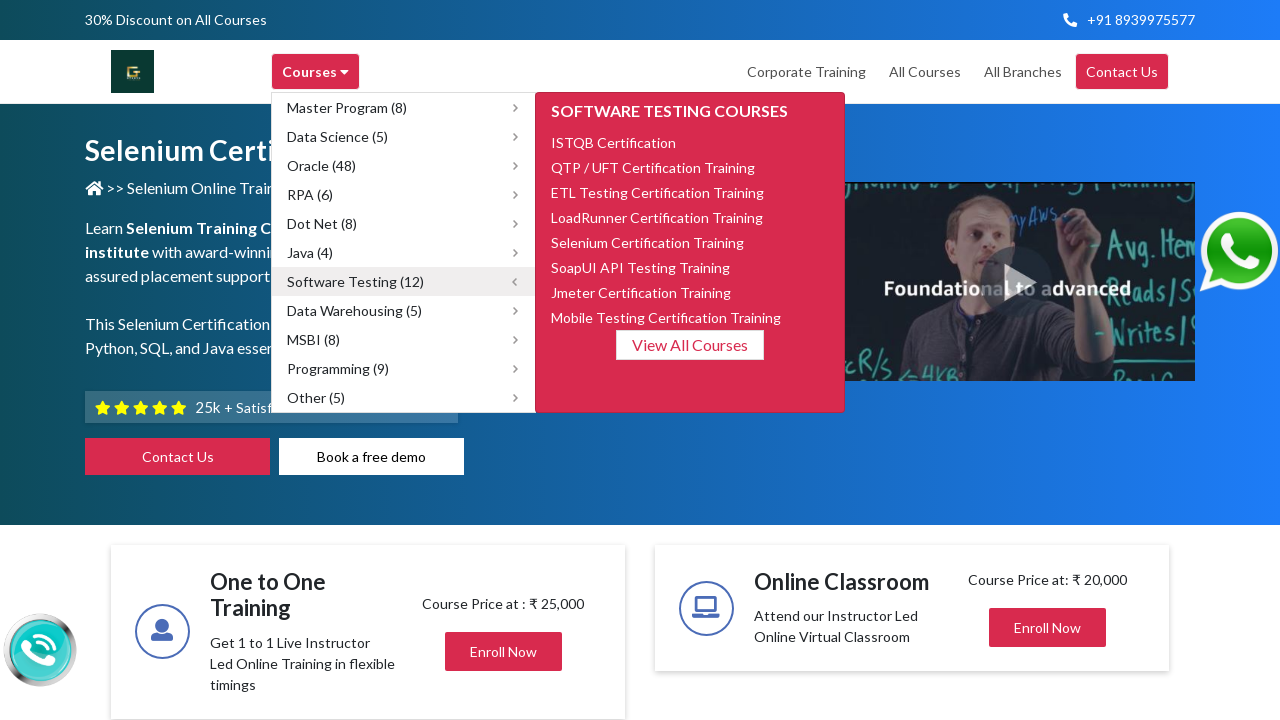

Hovered over ISTQB Certification option at (614, 142) on span:has-text('ISTQB Certification')
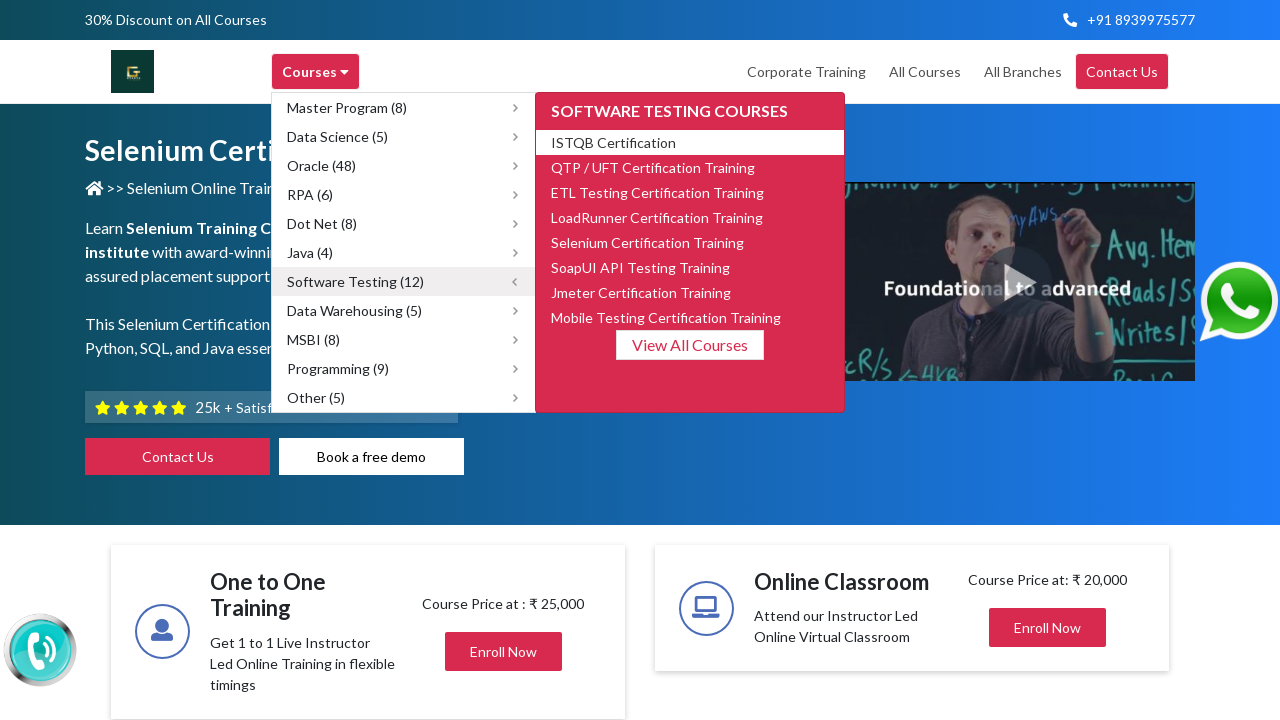

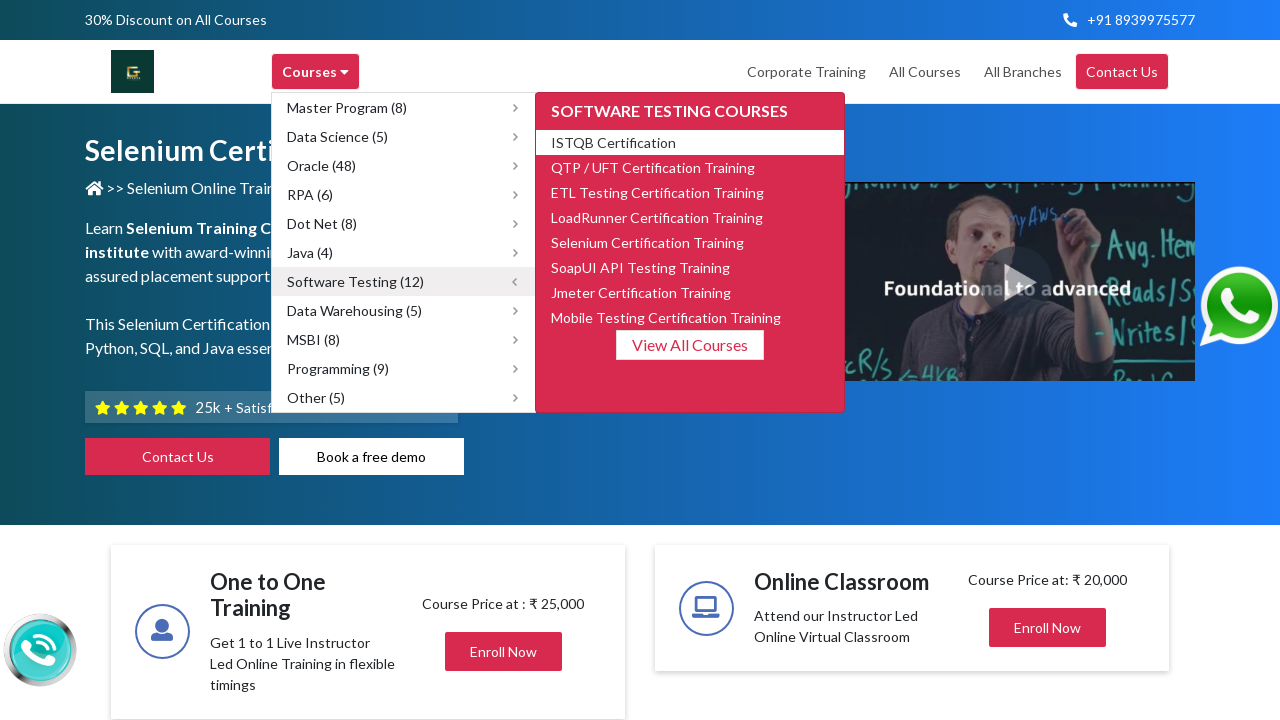